Navigates to Wix Development page via Technologies menu and verifies the page heading is displayed

Starting URL: https://www.tranktechnologies.com/

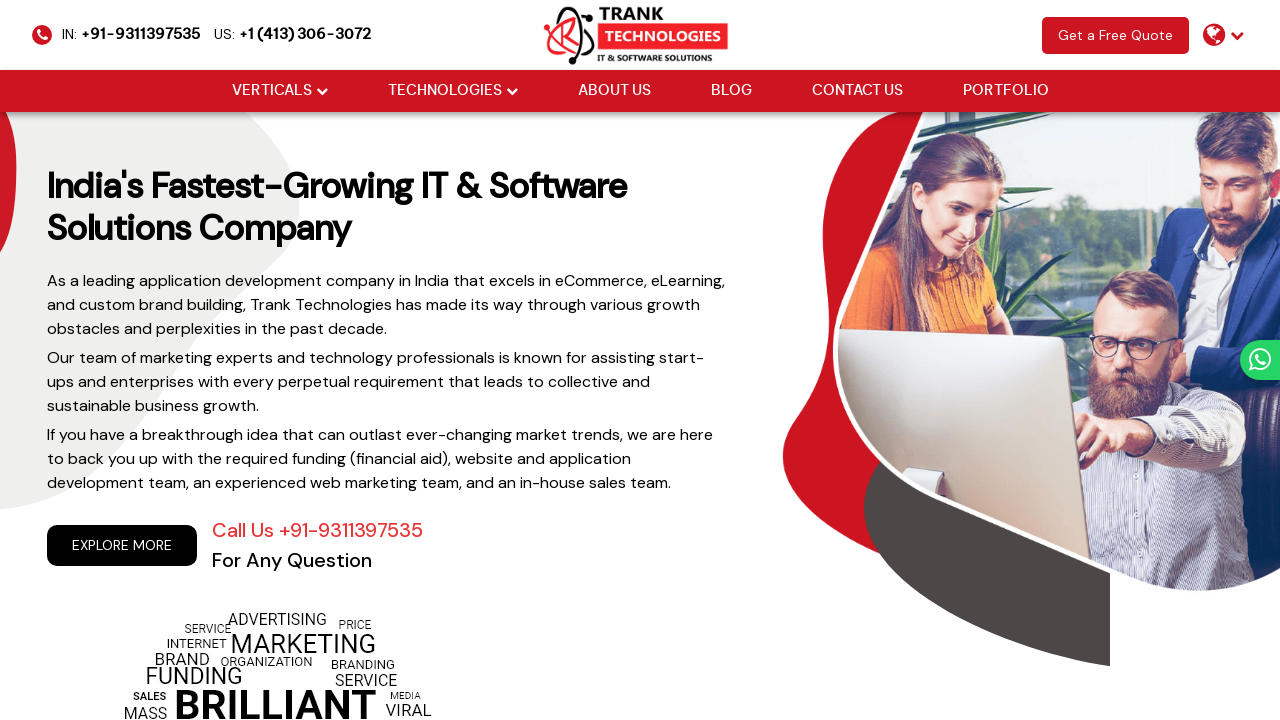

Hovered over Technologies menu item at (452, 91) on xpath=//body/header/div[@class='menu']/ul[@class='cm-flex-type-2']/li[2]
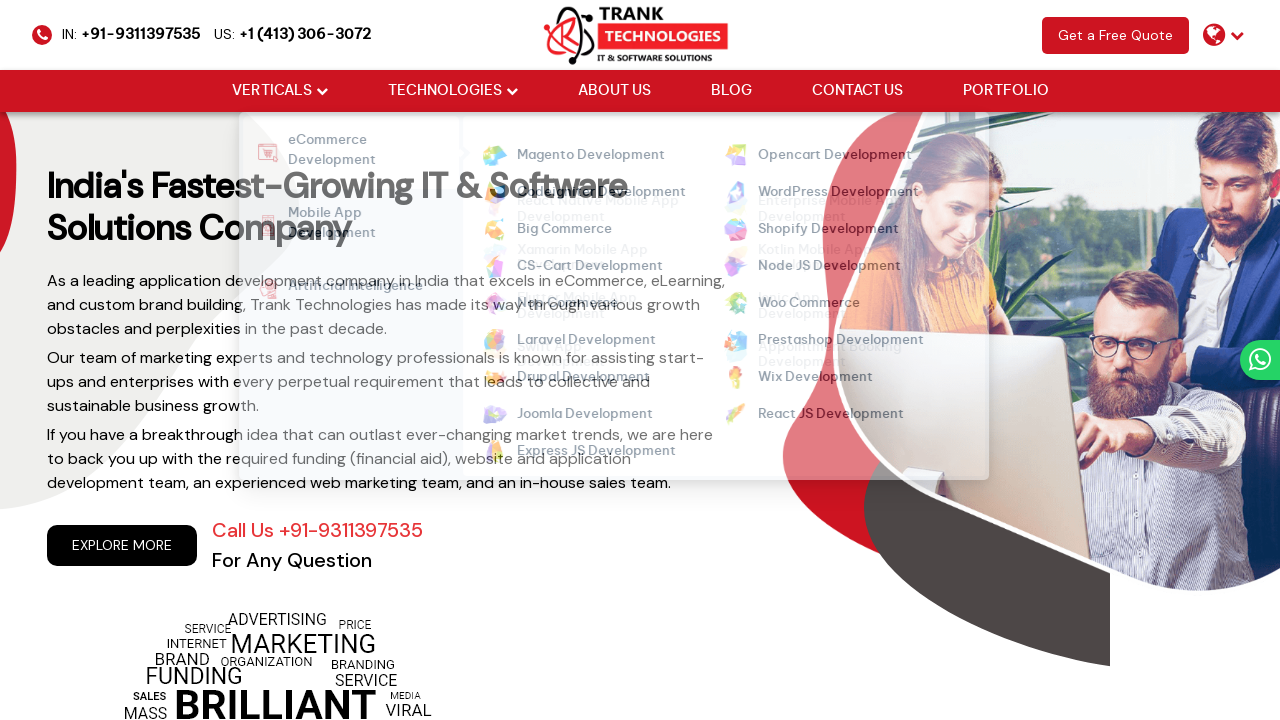

Clicked on Wix Development link at (804, 378) on xpath=//ul[@class='cm-flex cm-flex-wrap']//a[normalize-space()='Wix Development'
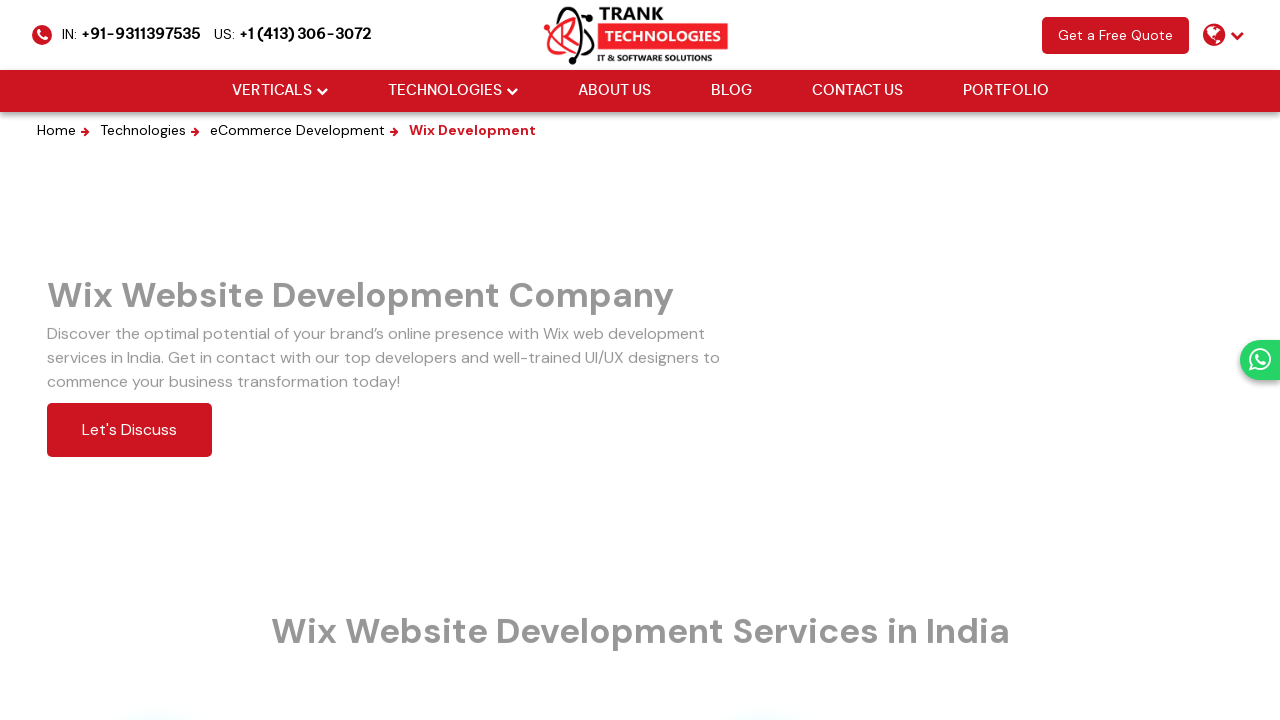

Verified page heading 'Wix Website Development Company' is displayed
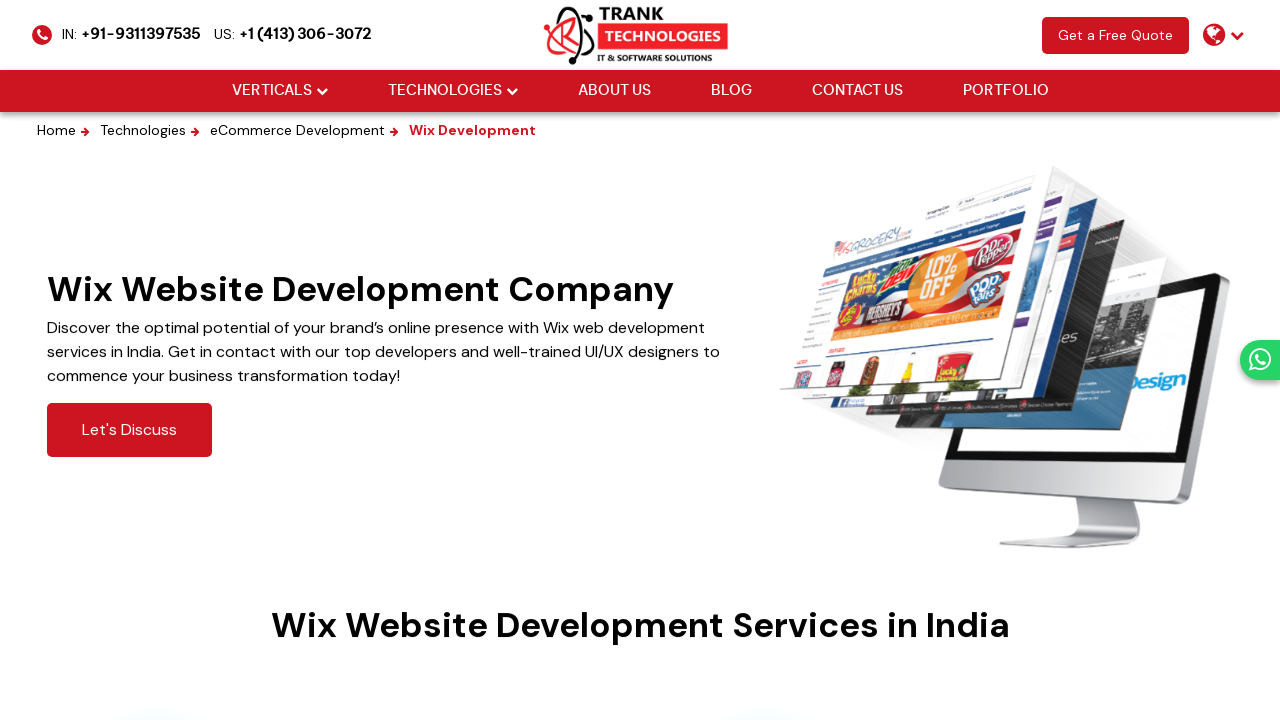

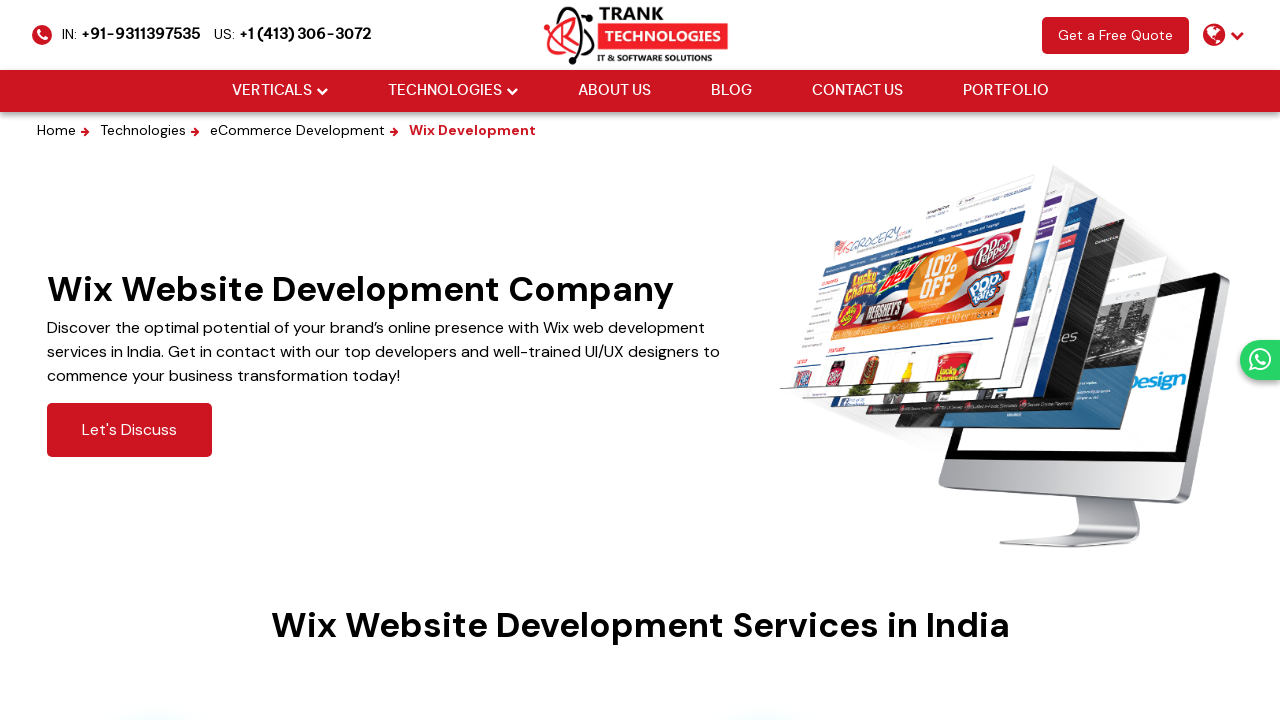